Tests form filling by entering a name and clicking a checkbox to verify its selection state

Starting URL: http://demo.automationtesting.in/Register.html

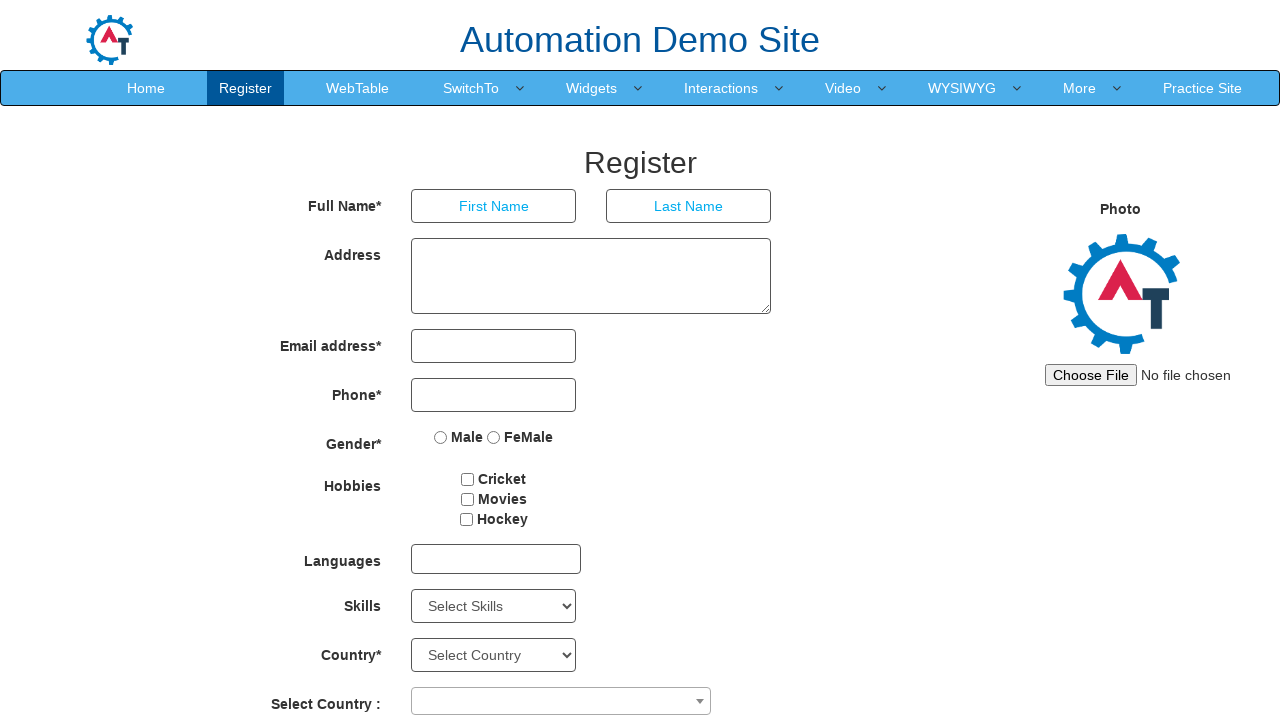

Filled first name field with 'Flávio Dias' on //input[@placeholder='First Name']
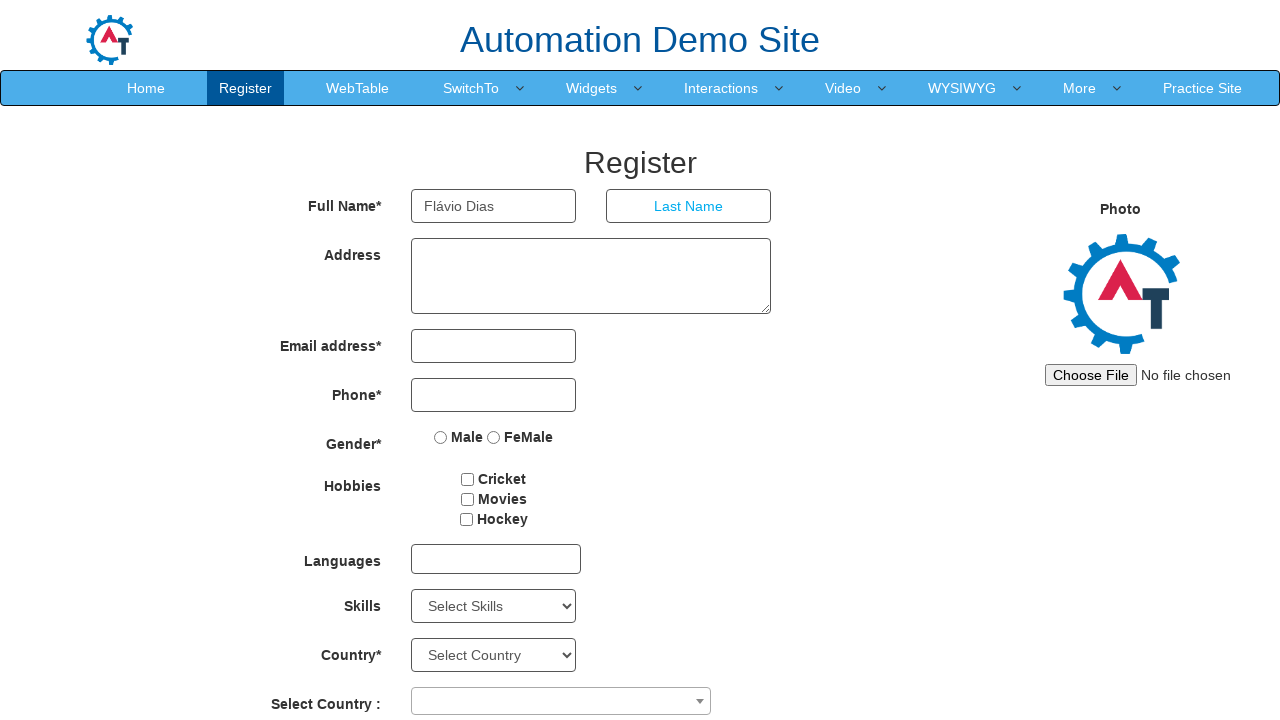

Clicked checkbox to select it at (468, 479) on #checkbox1
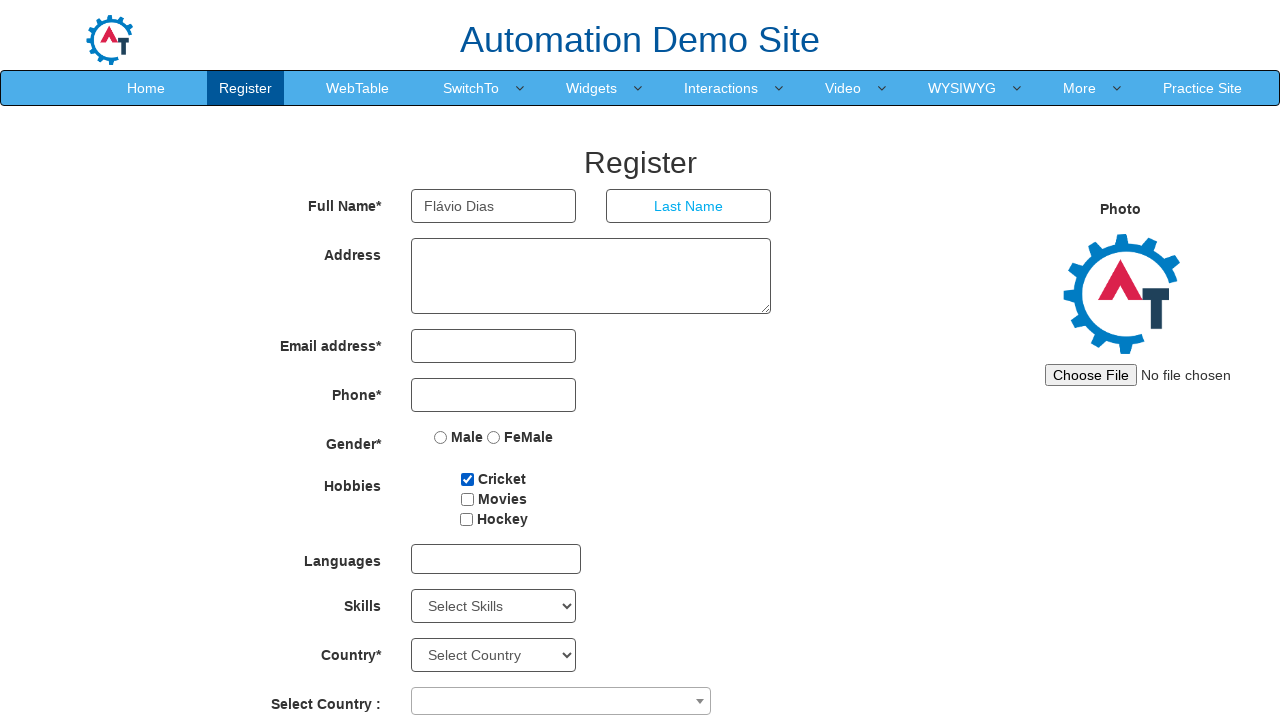

Verified checkbox is selected
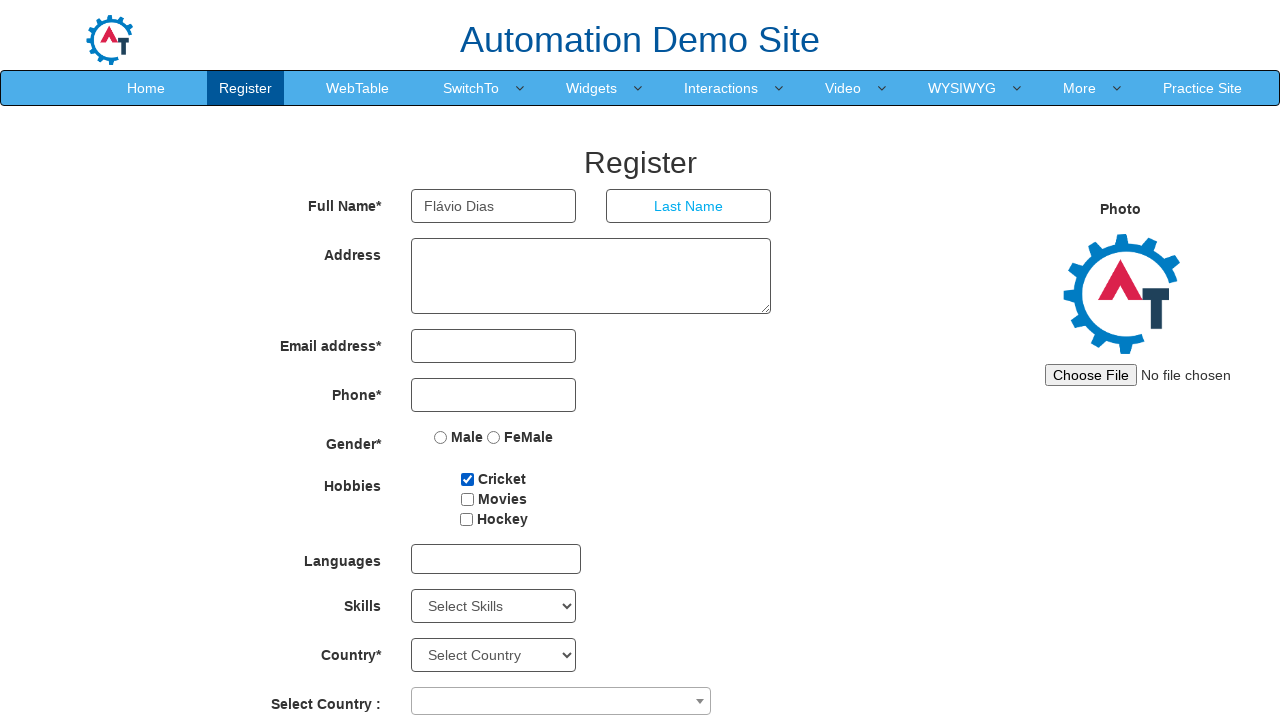

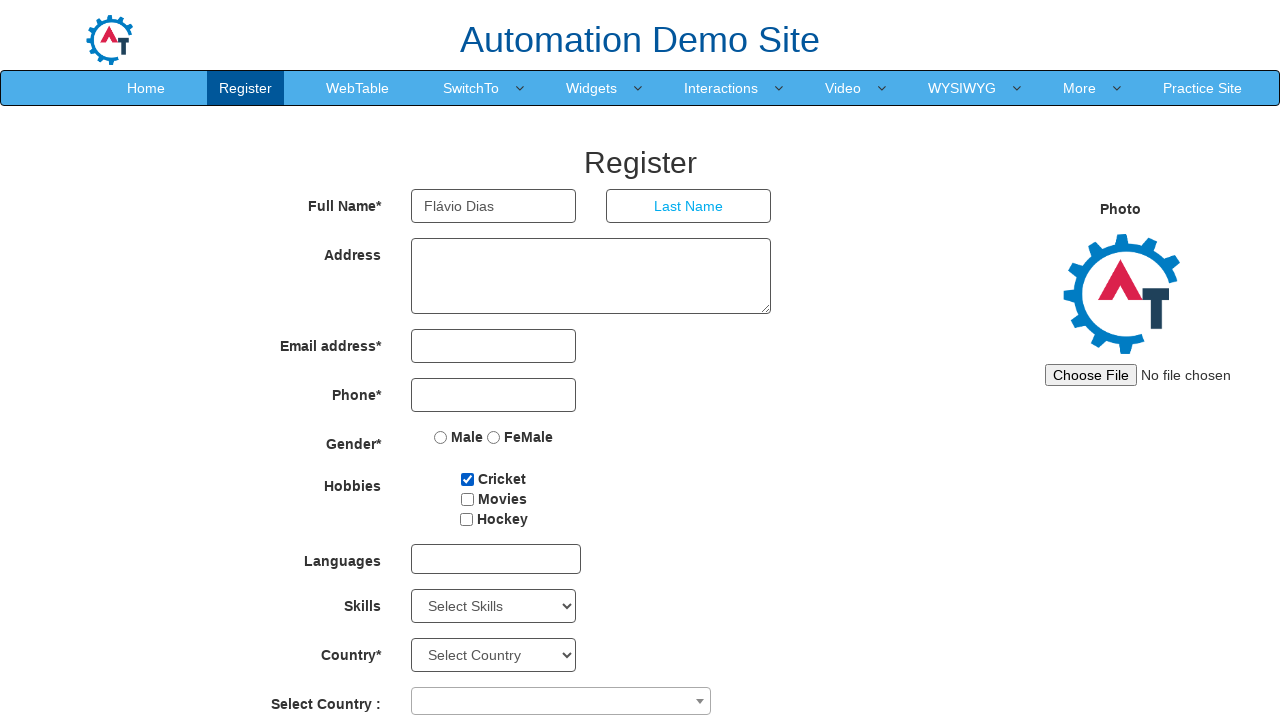